Tests the account creation flow by navigating to sign in page, entering an email address, and initiating account creation

Starting URL: https://hotel-testlab.coderslab.pl/en/

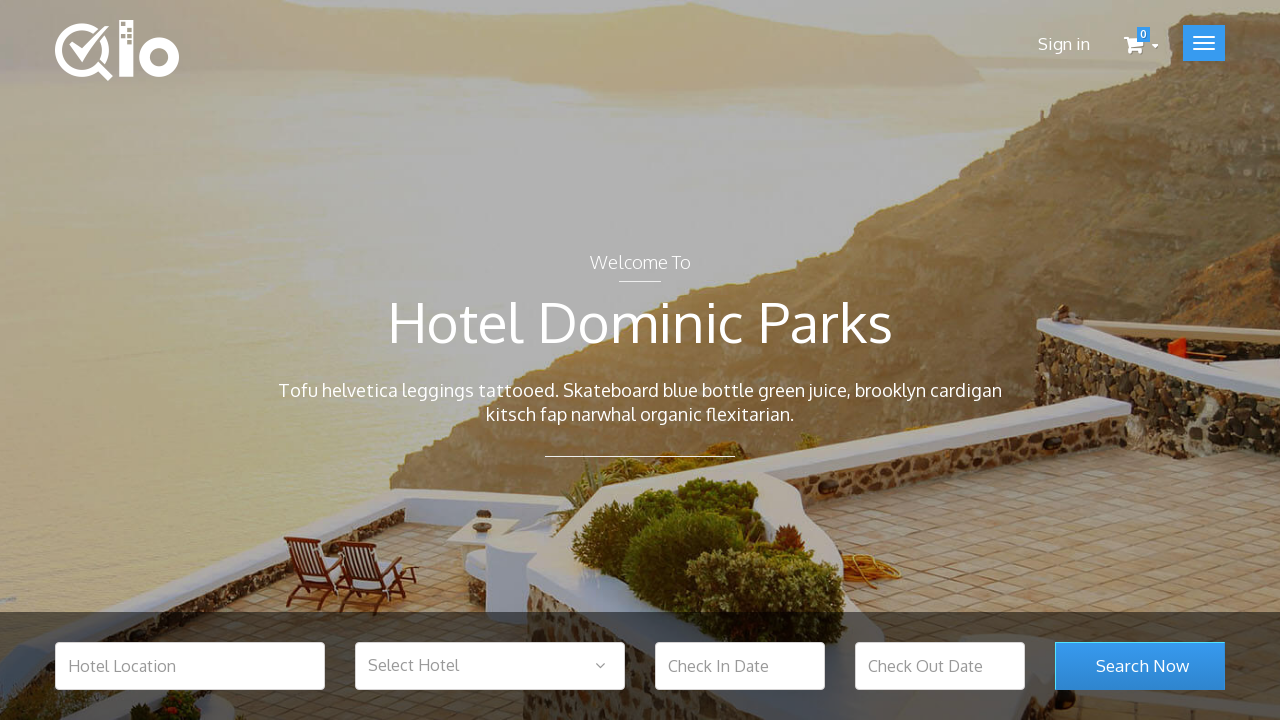

Clicked on sign in link at (1064, 44) on .user_login
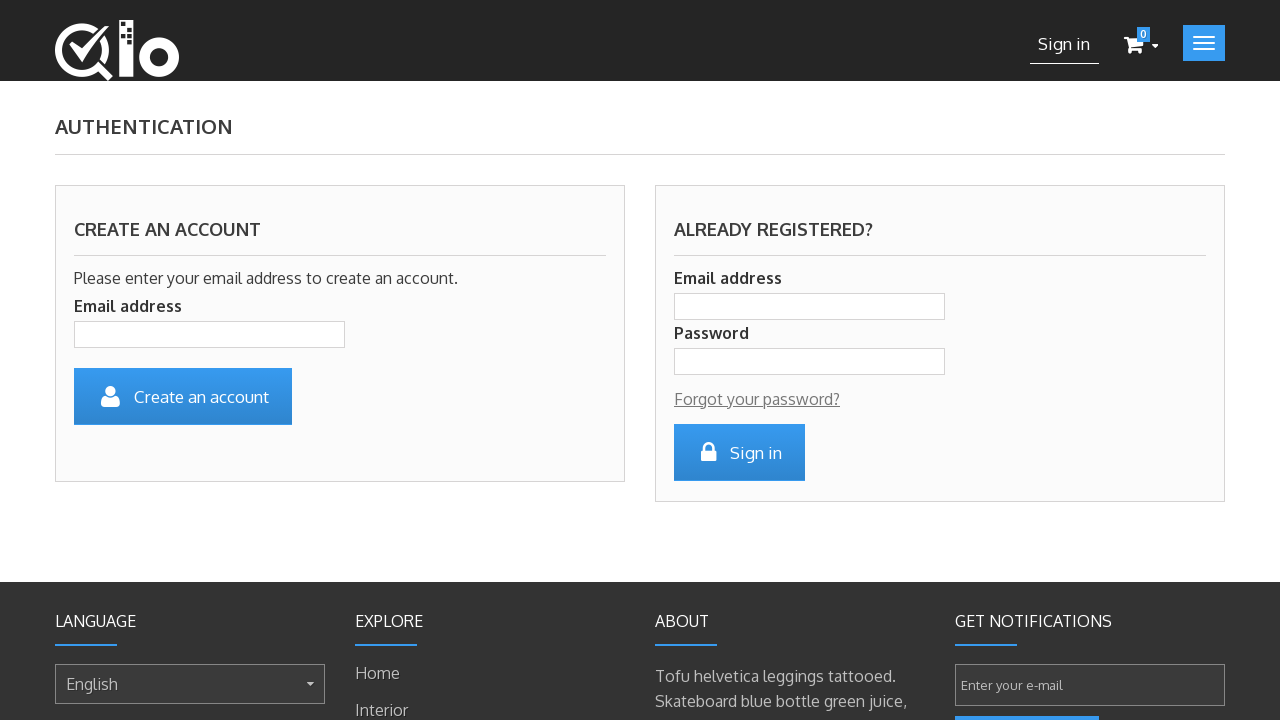

Entered email address 'testuser347@example.com' in account input field on .account_input
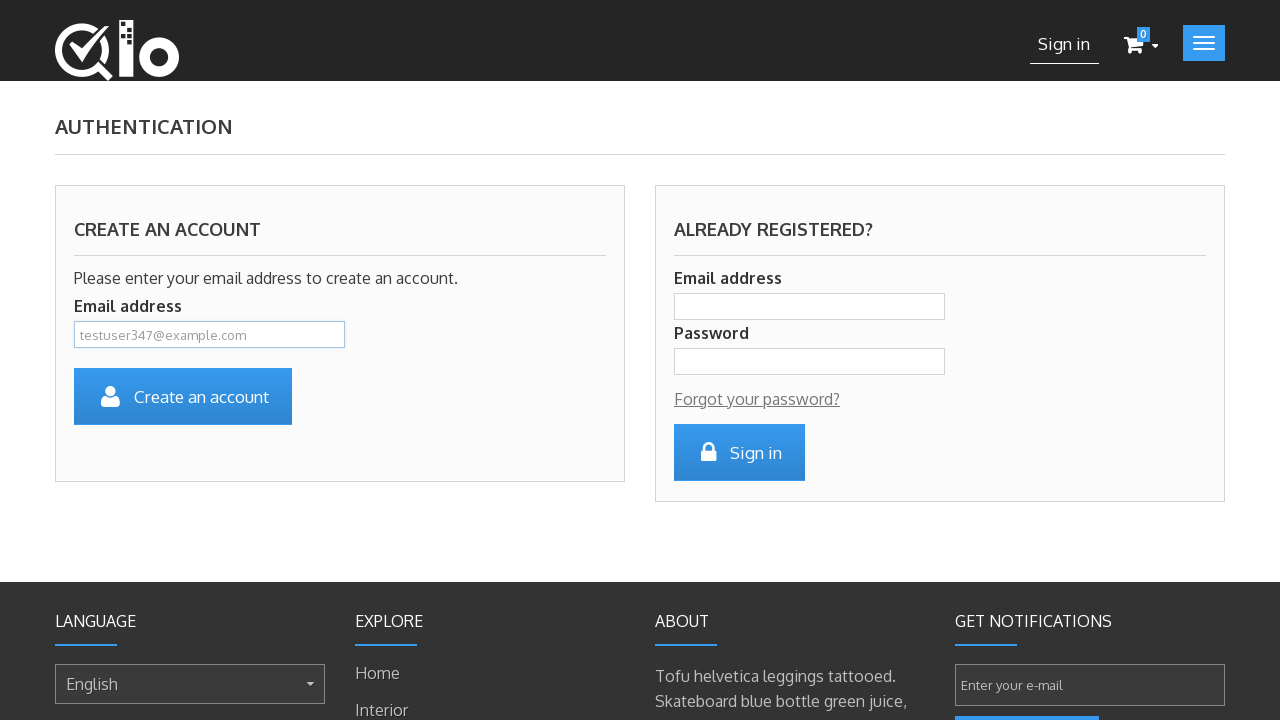

Clicked submit button to create account at (183, 396) on #SubmitCreate
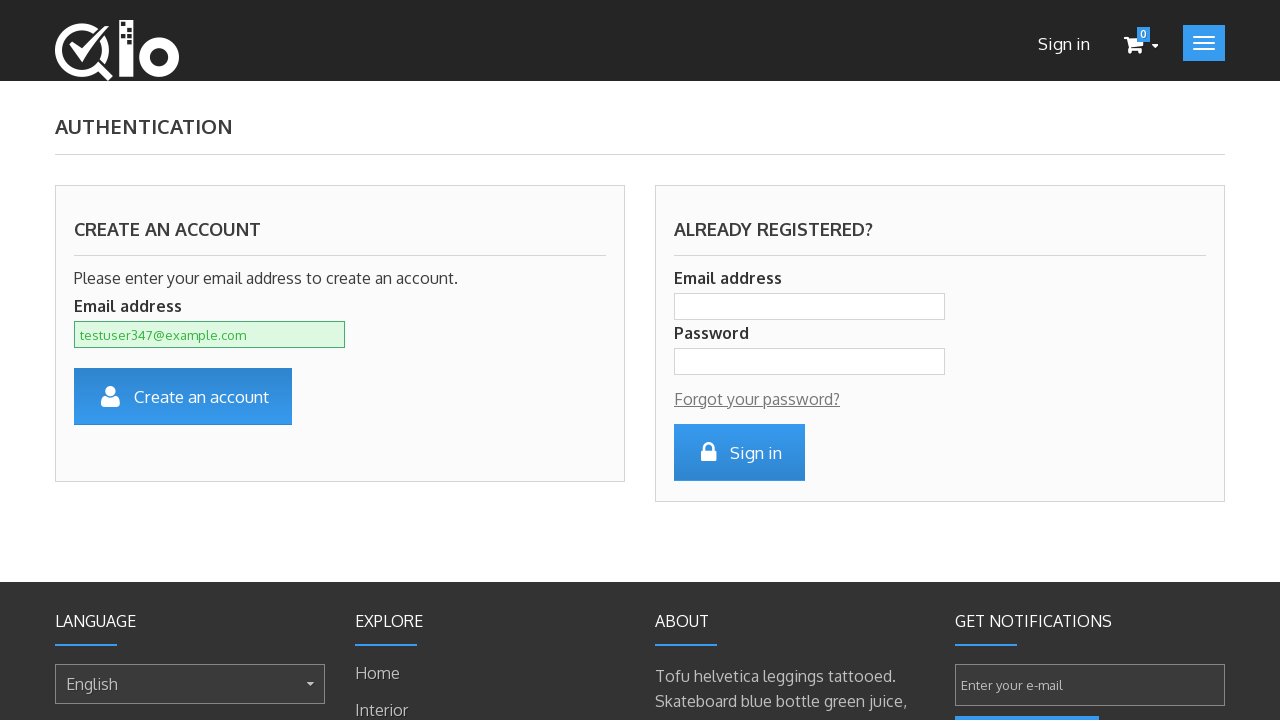

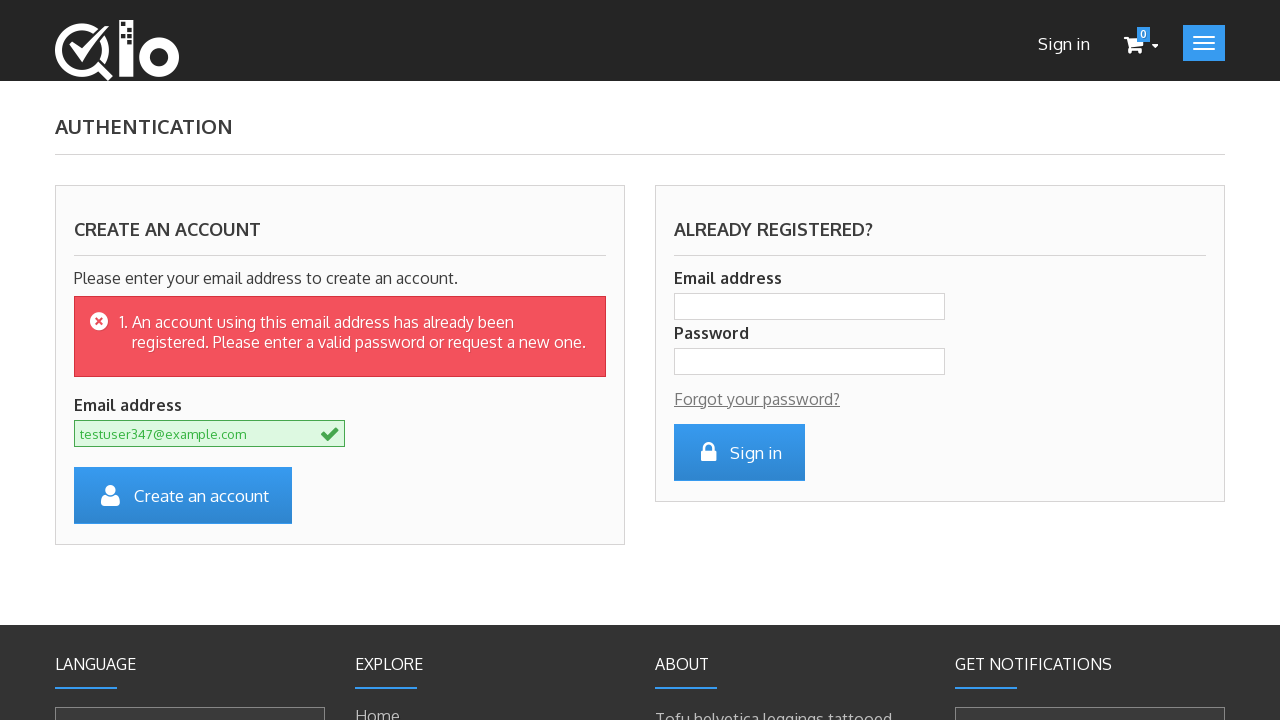